Tests prompt alert handling by clicking a button that triggers a prompt dialog and entering text into it

Starting URL: https://demoqa.com/alerts

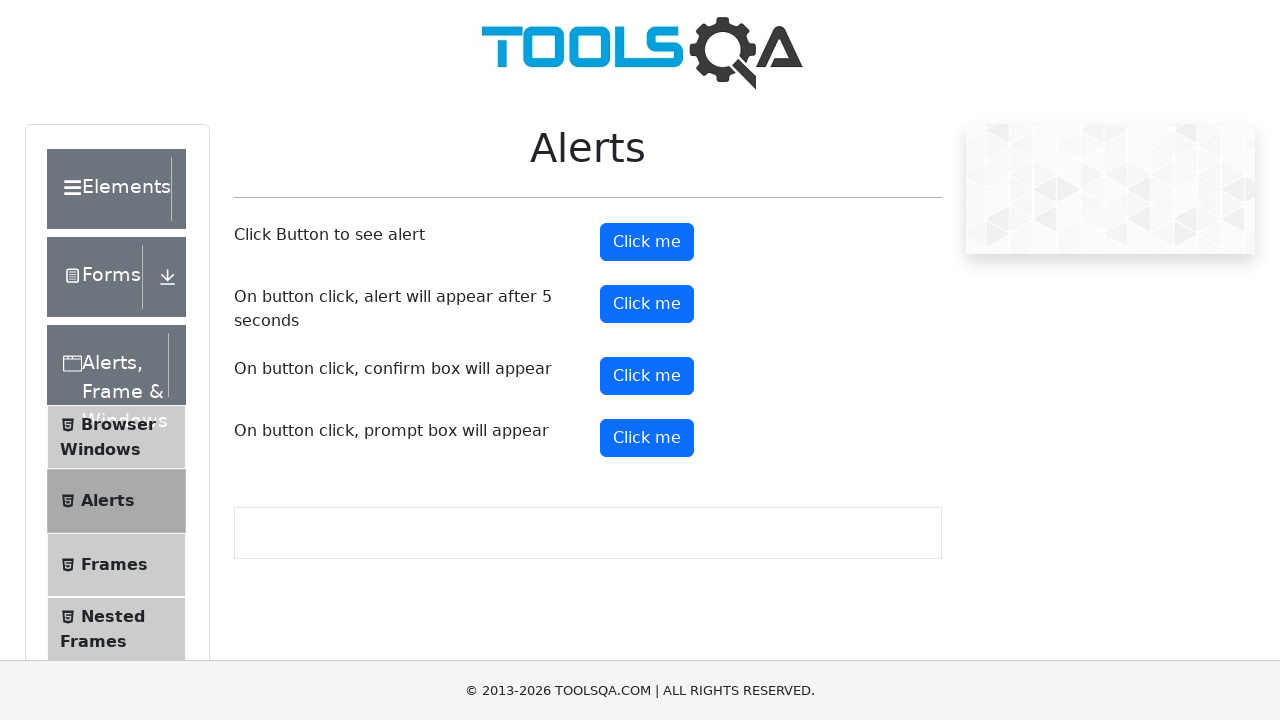

Set up dialog handler to accept prompt with text 'Hi I am Ganesh'
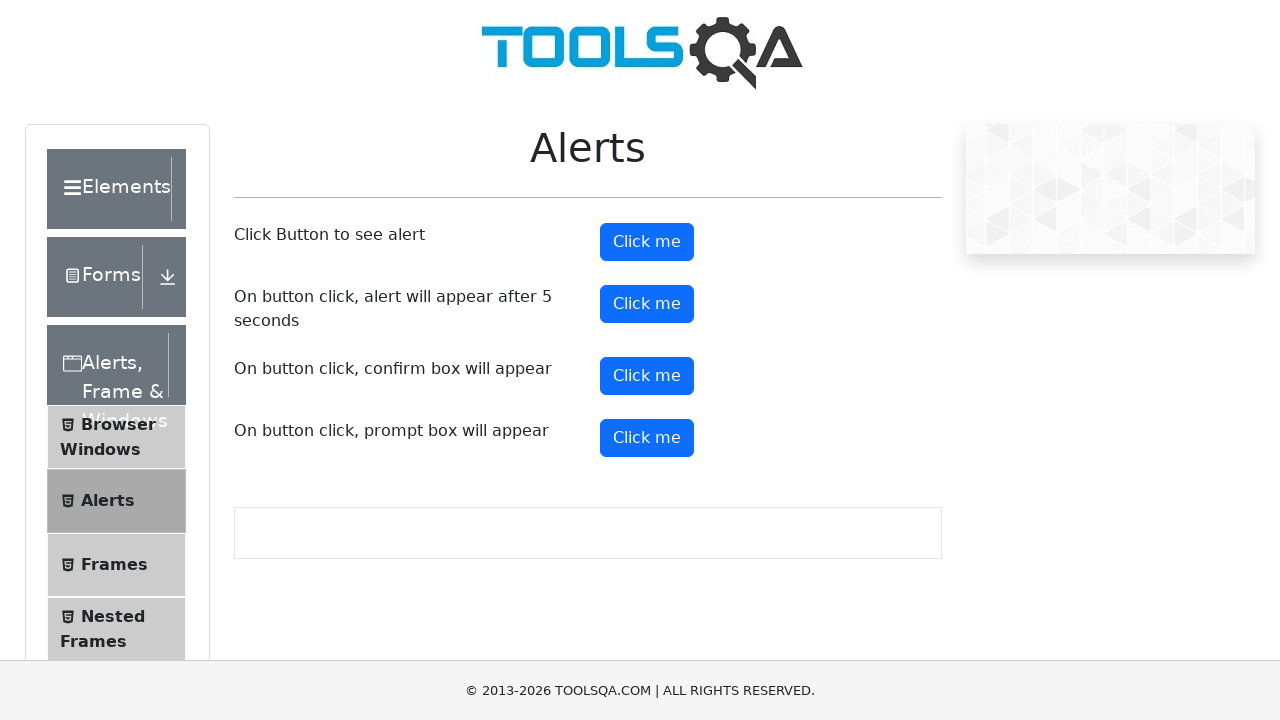

Clicked prompt button to trigger prompt dialog at (647, 438) on xpath=//button[@id='promtButton']
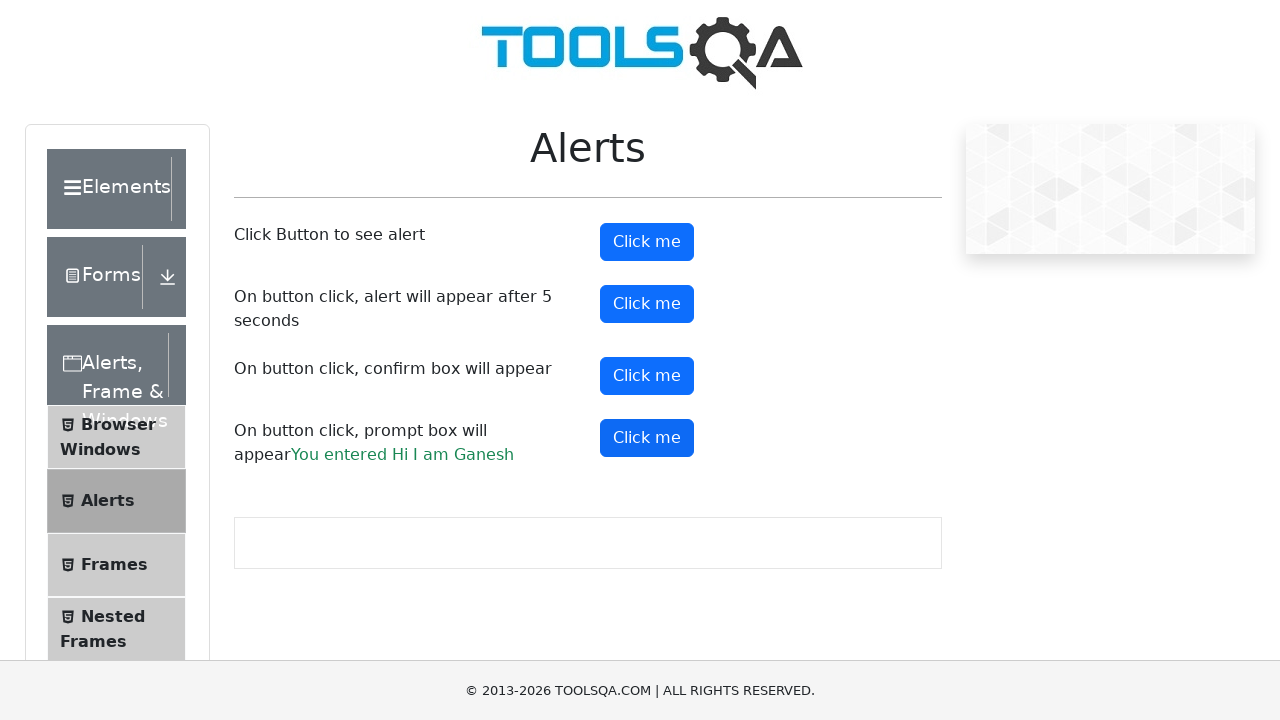

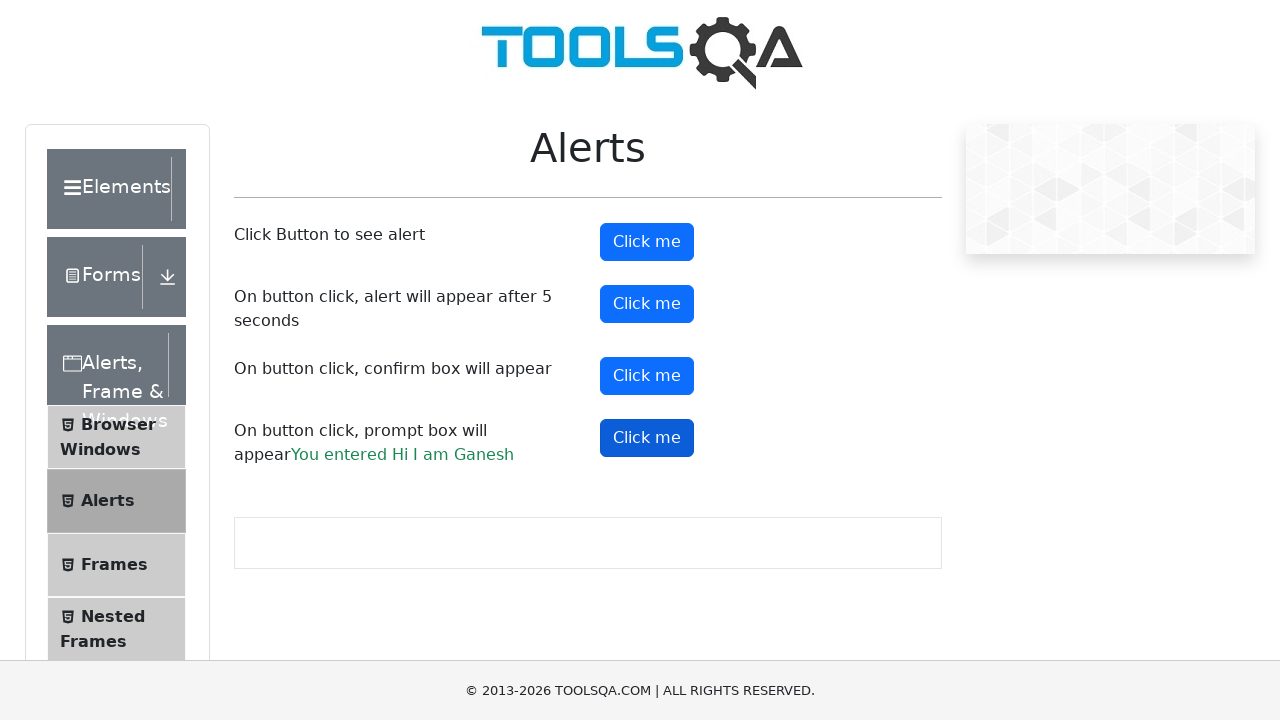